Tests browser window management by maximizing, minimizing, and setting fullscreen mode on the Flipkart homepage

Starting URL: https://www.flipkart.com/

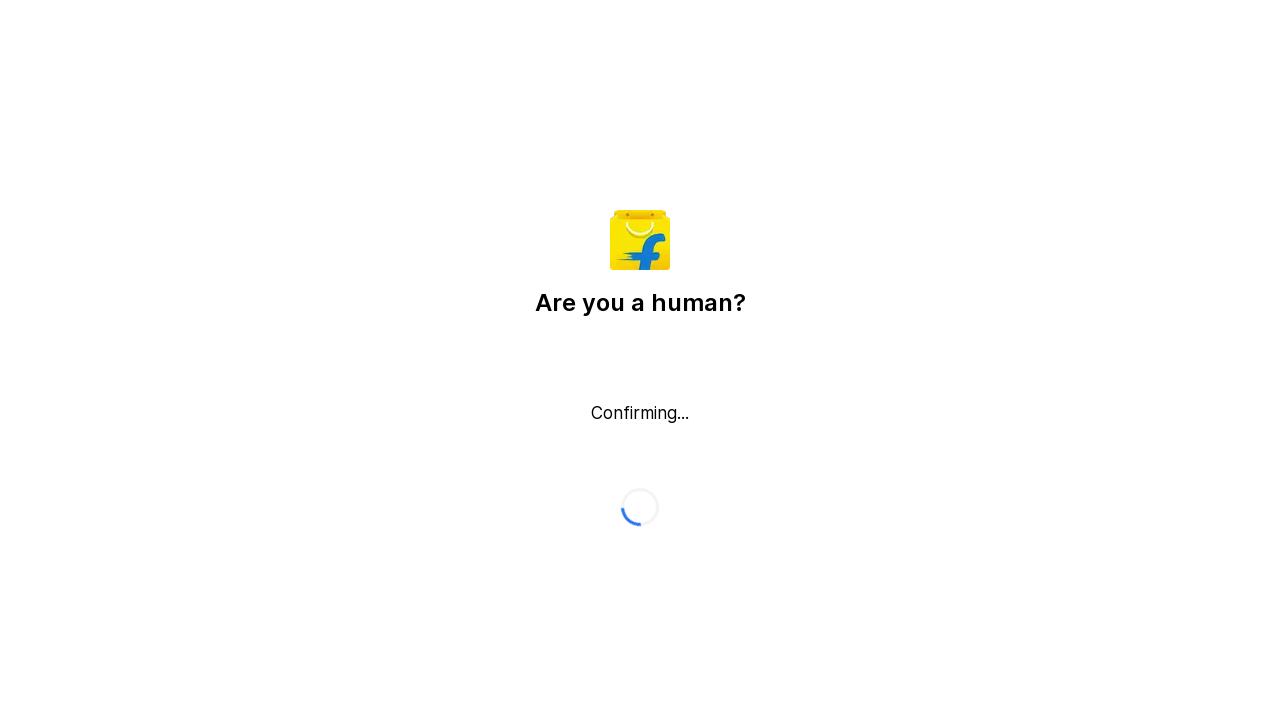

Set viewport to maximized size (1920x1080)
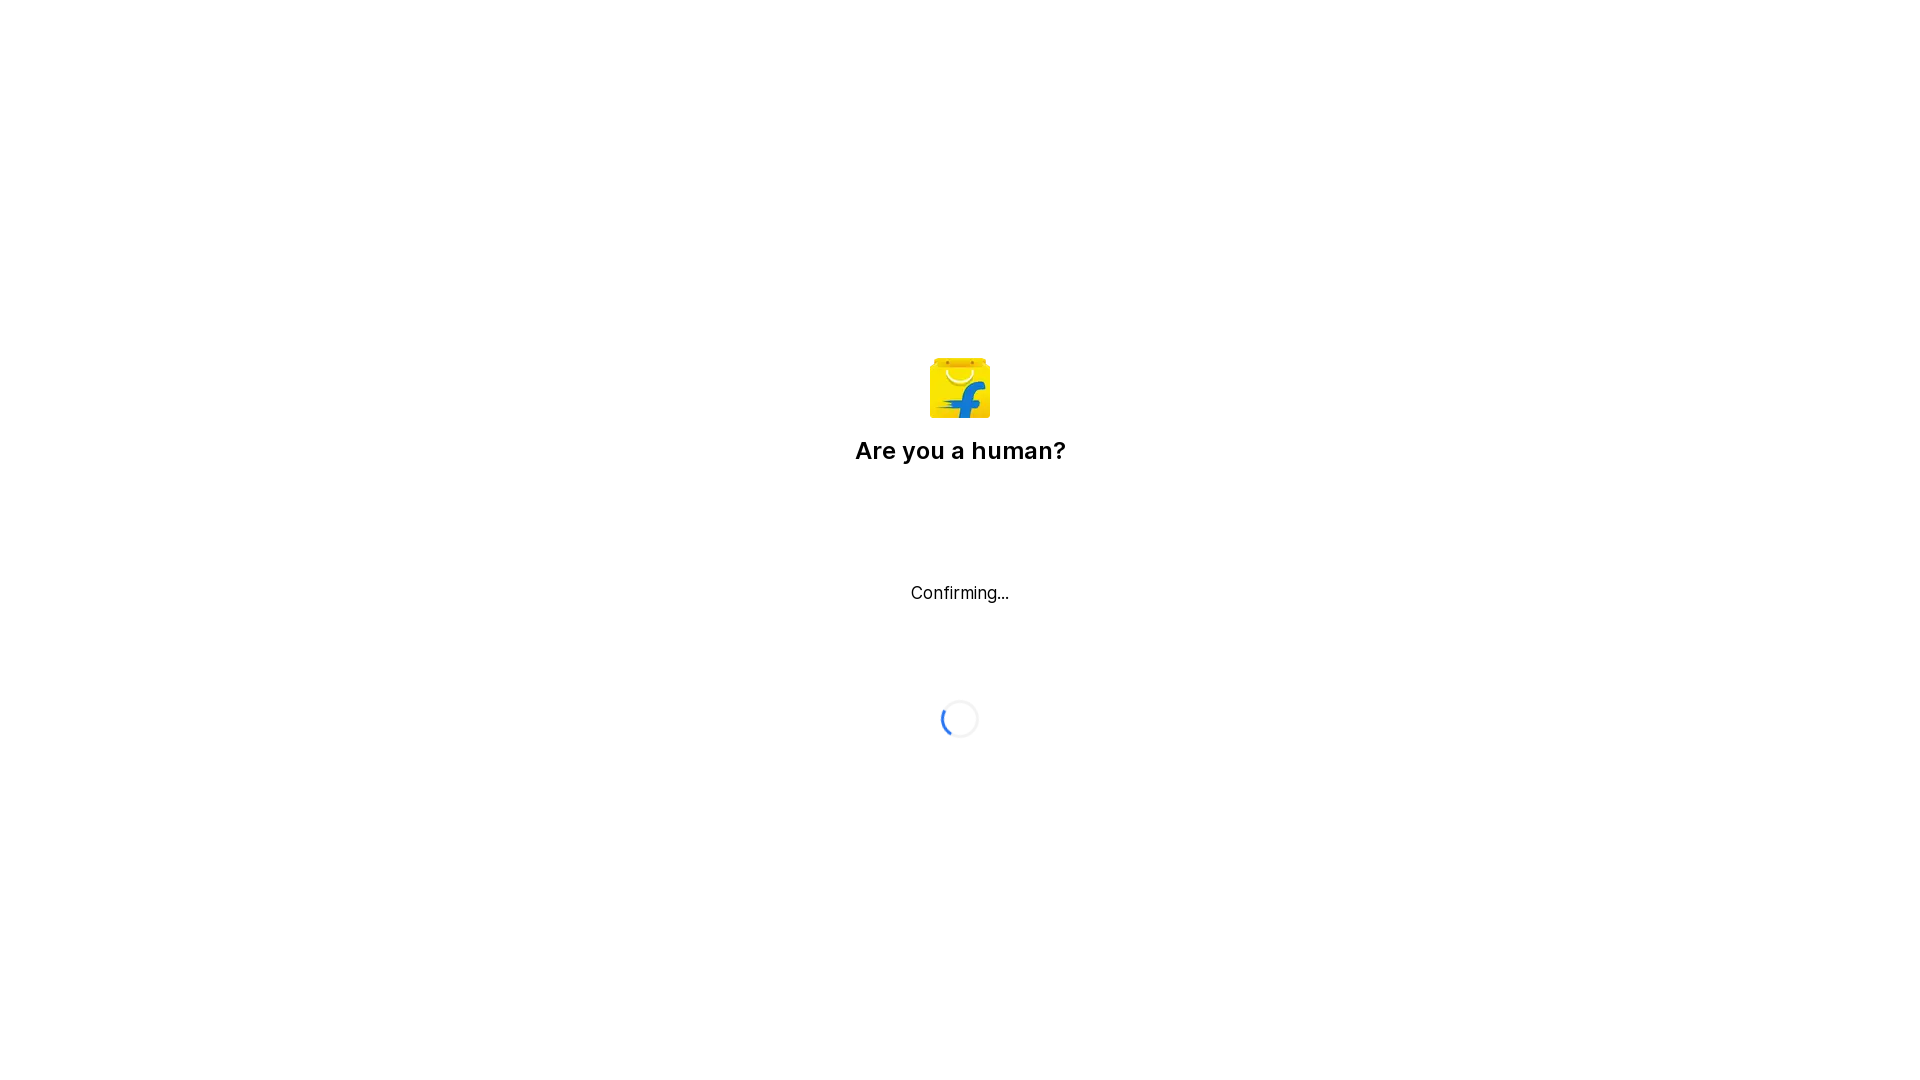

Waited 3 seconds to observe maximized state
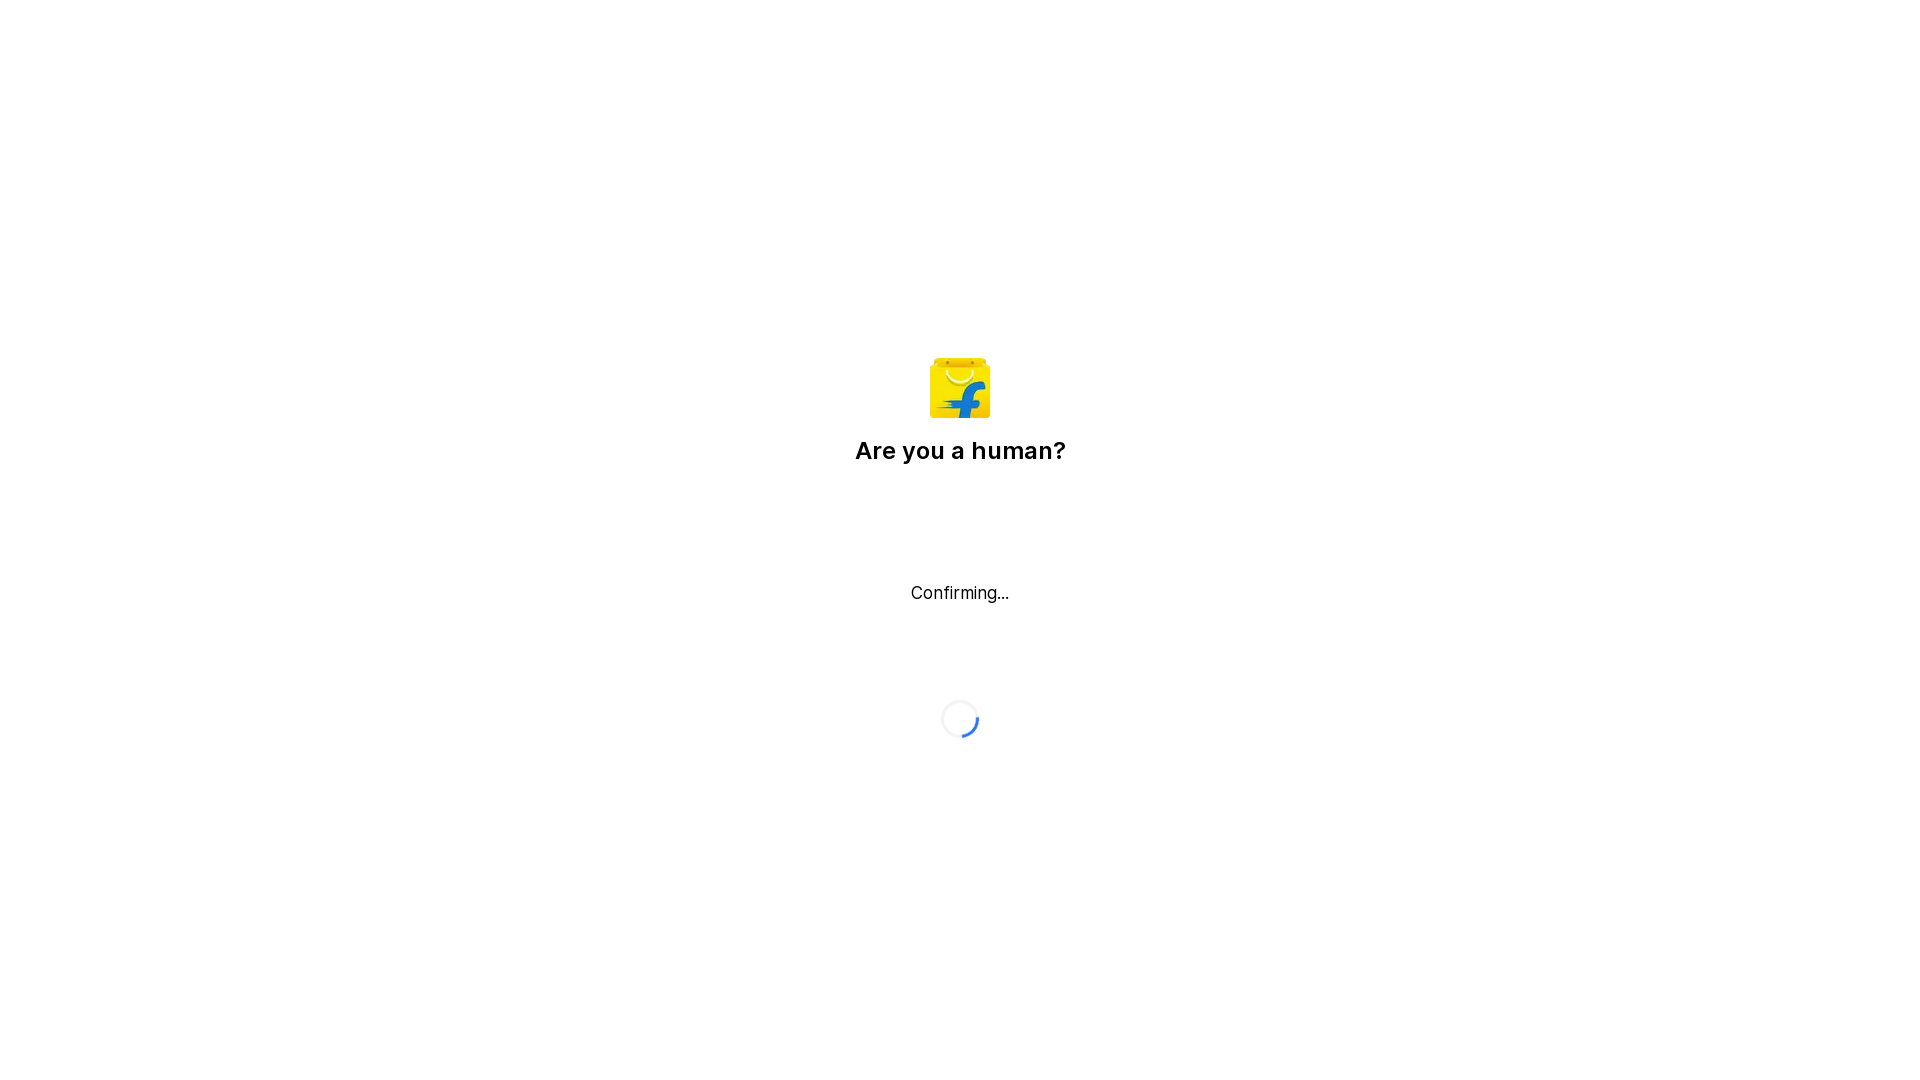

Set viewport to minimized size (800x600)
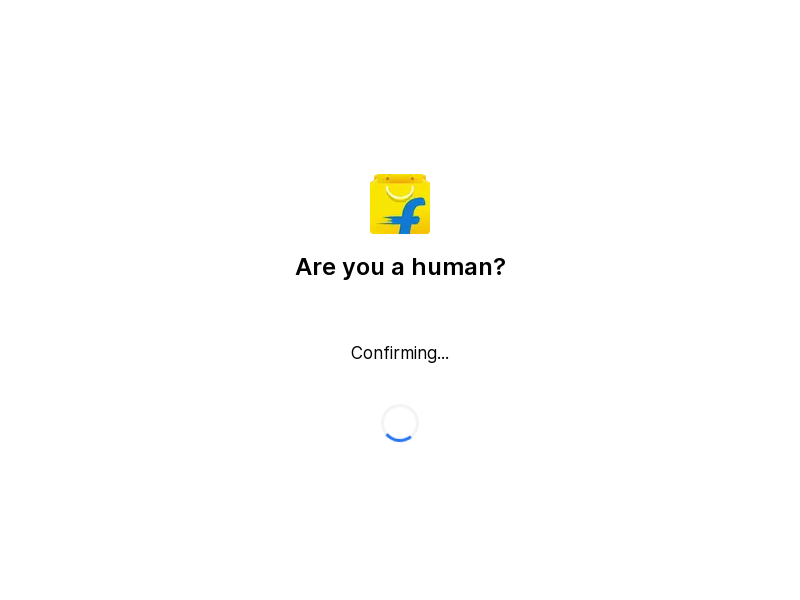

Waited 3 seconds to observe minimized state
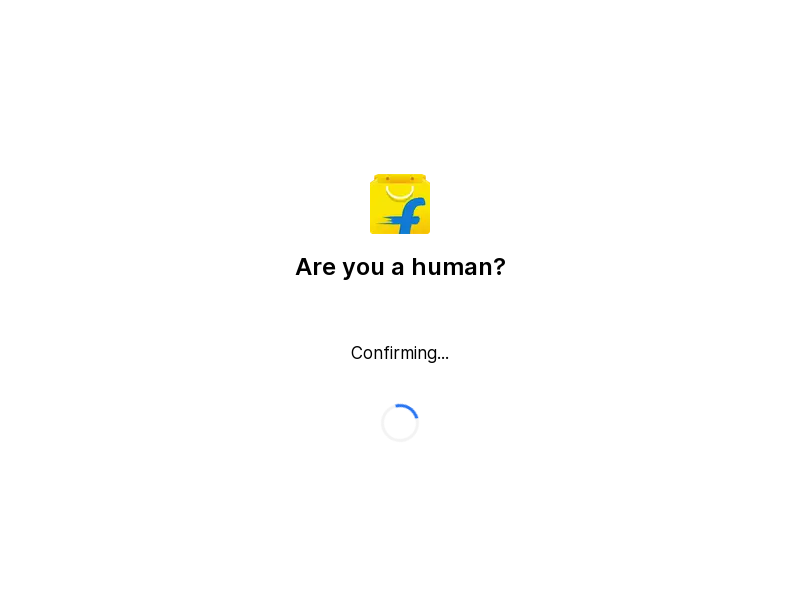

Set viewport to fullscreen size (1920x1080)
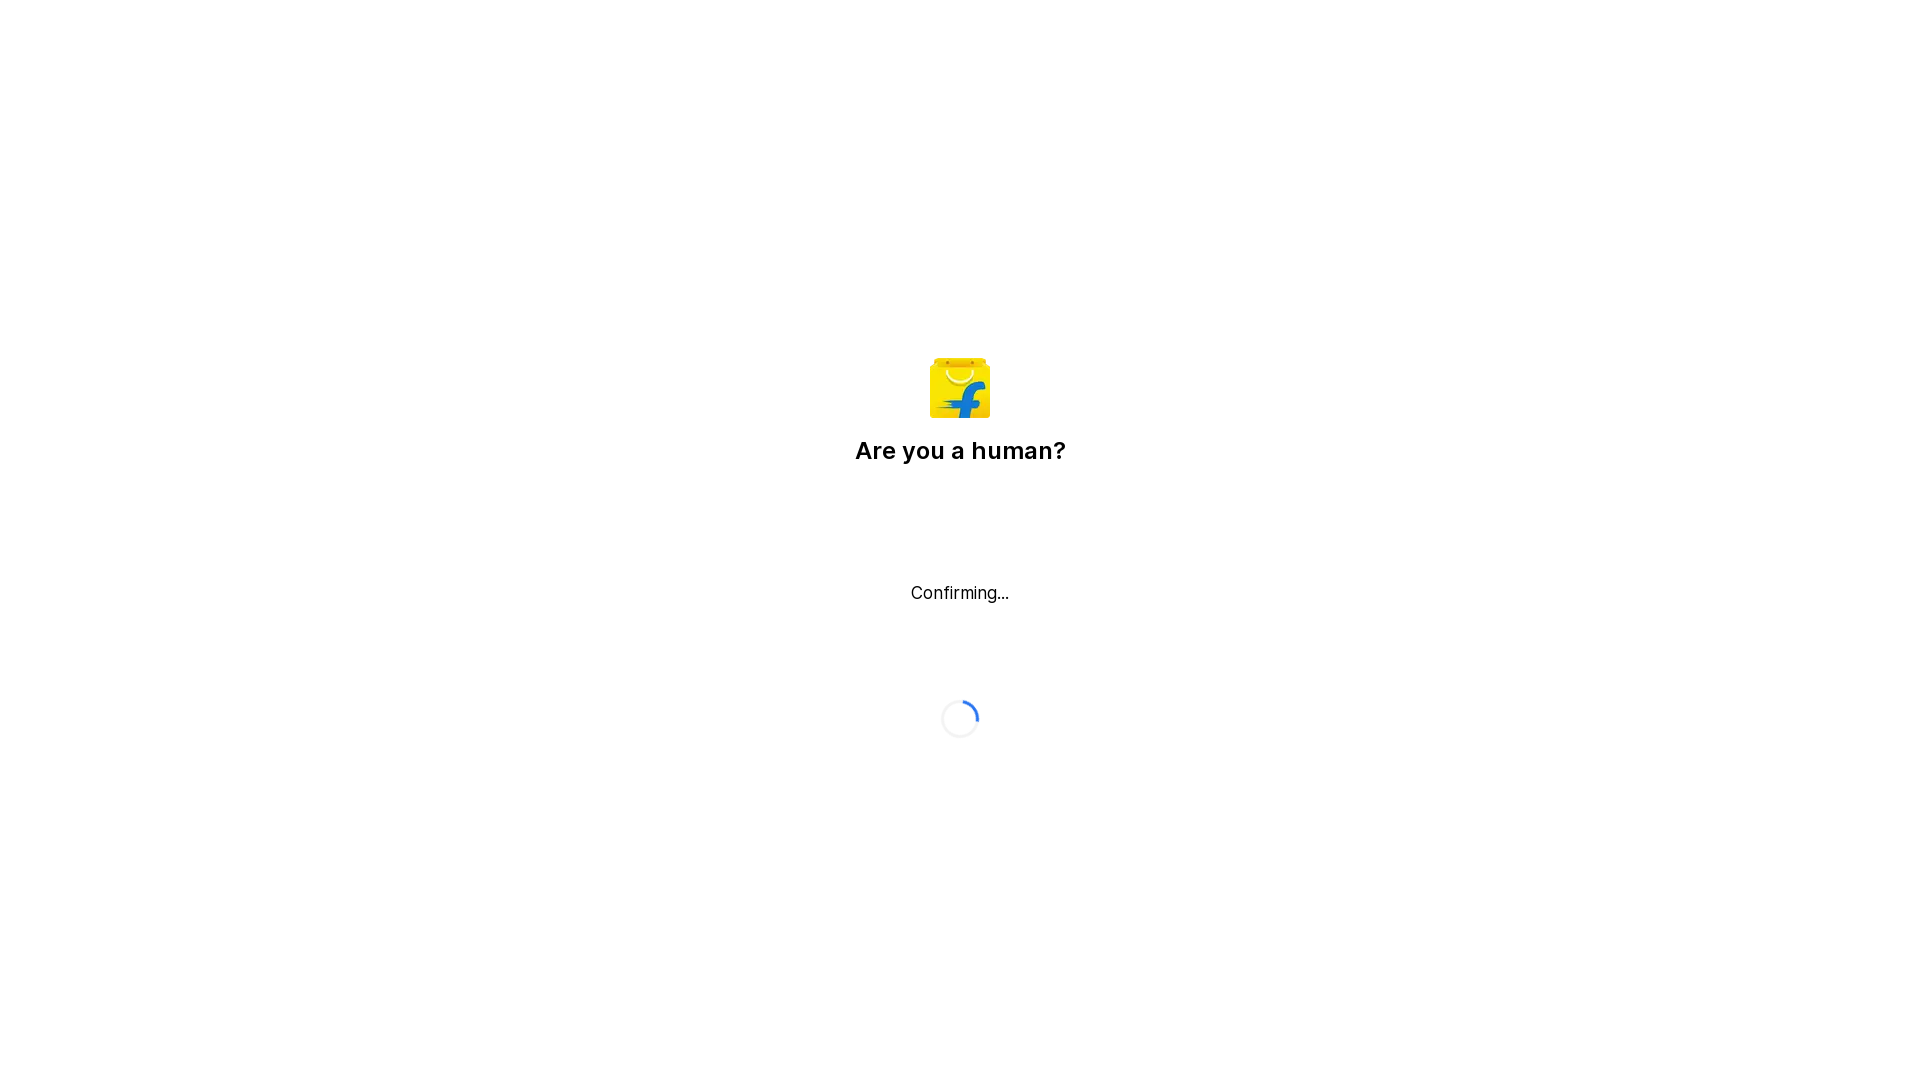

Waited 3 seconds to observe fullscreen state
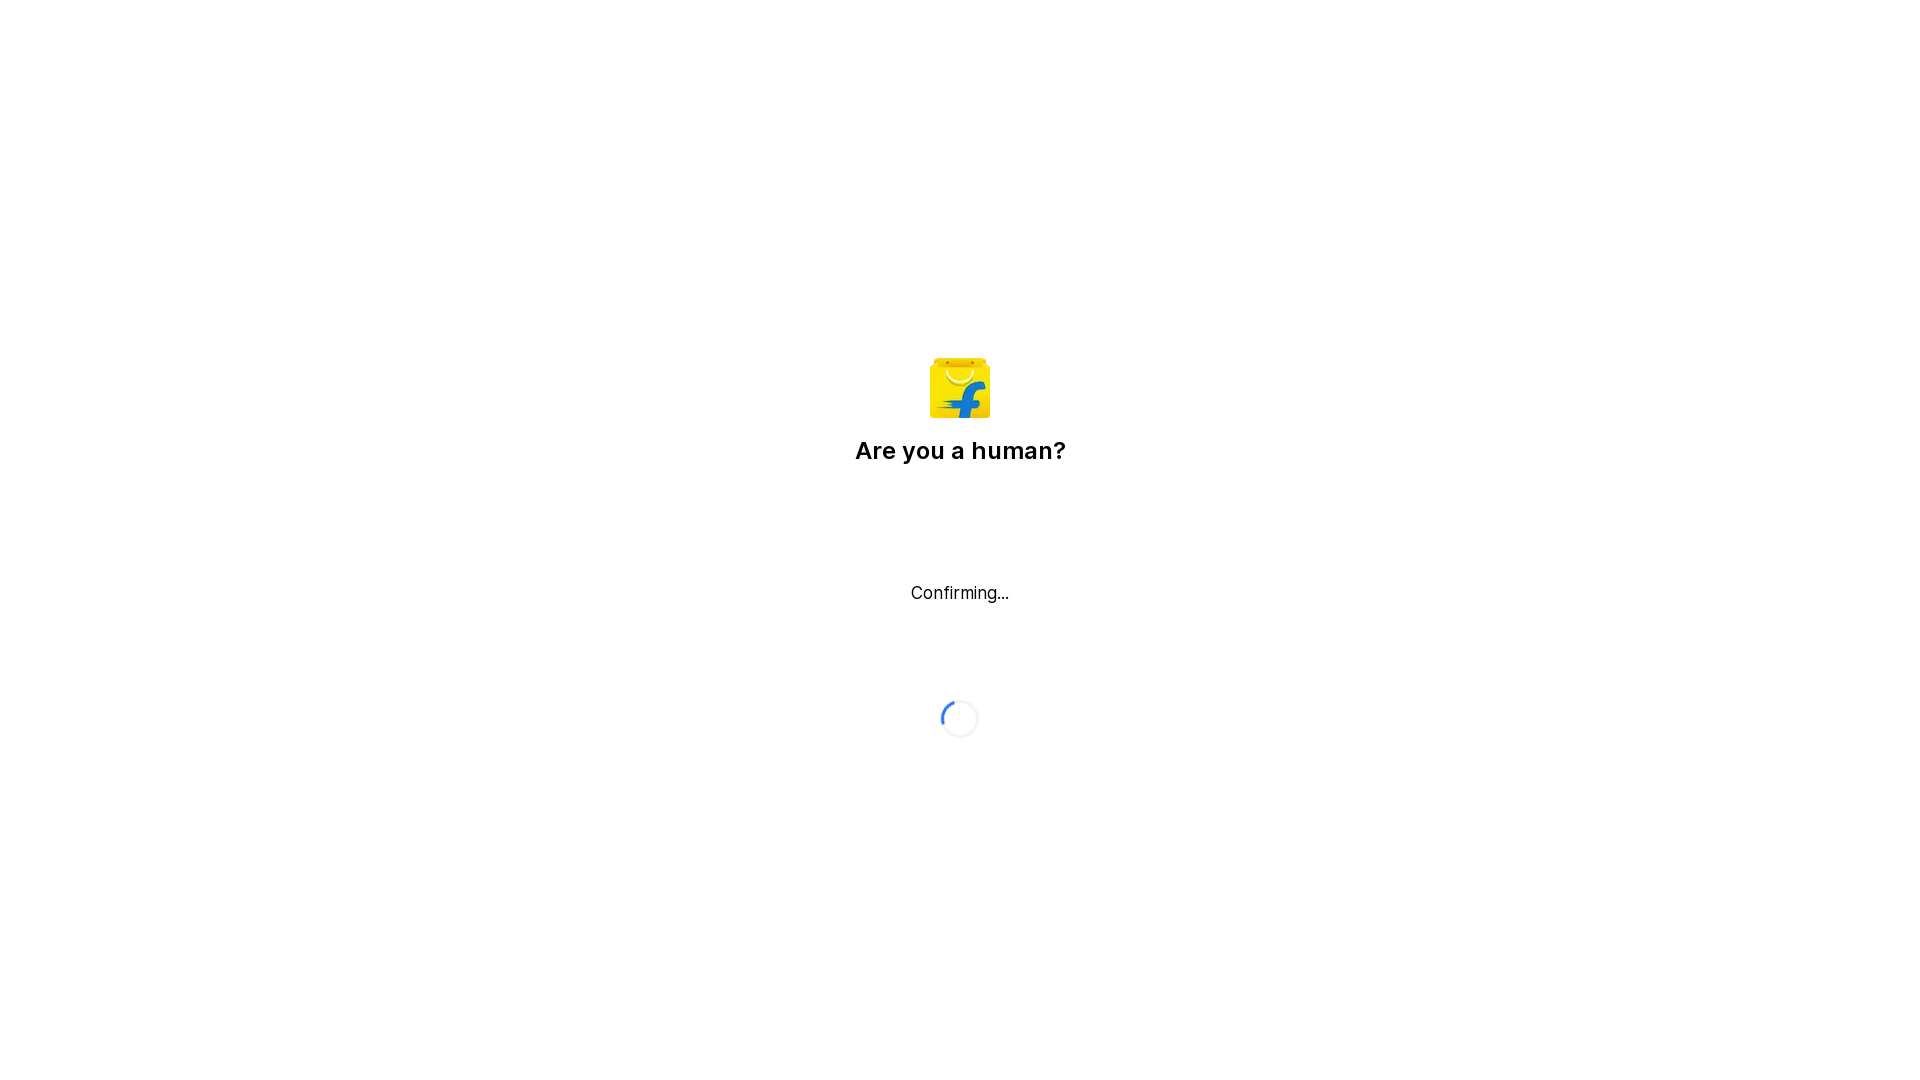

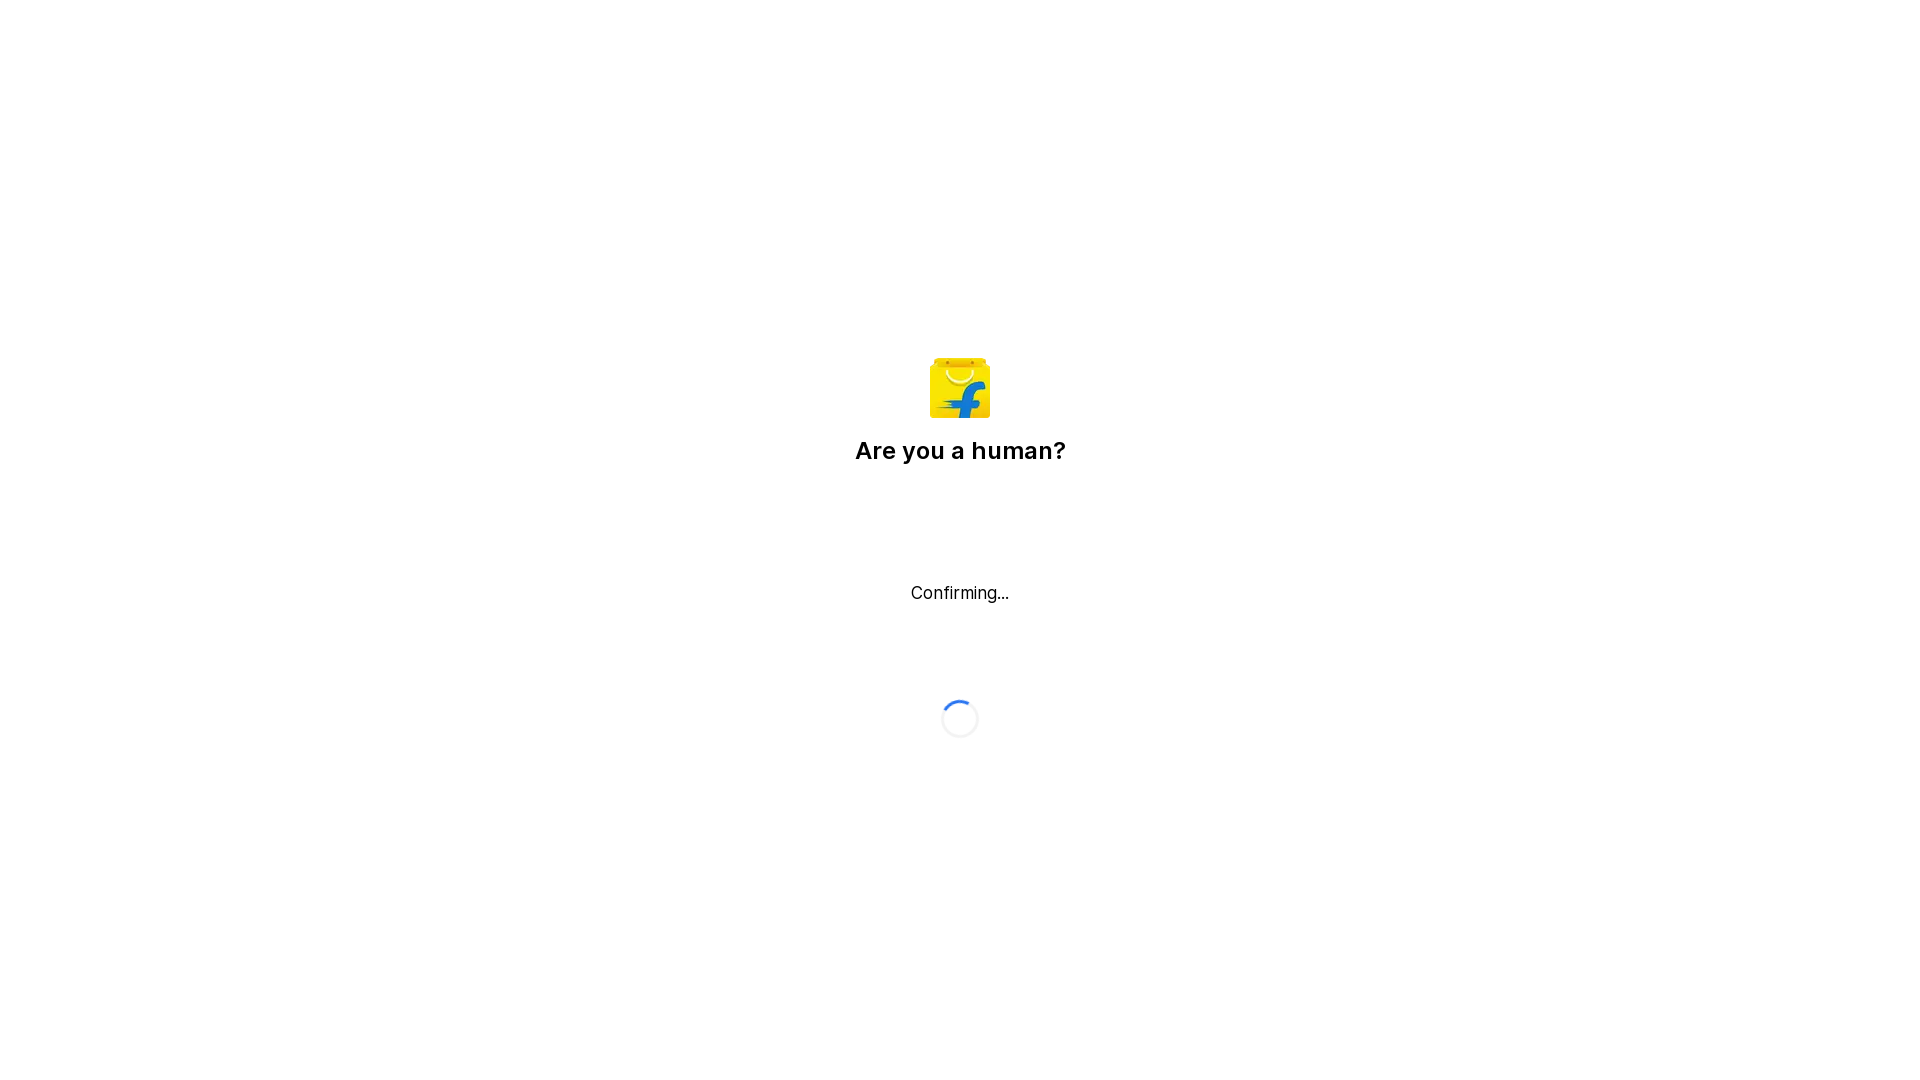